Tests form validation by navigating to the Practice Form page and submitting an empty form, then verifying that validation errors are displayed (red borders on required fields and no success modal)

Starting URL: https://demoqa.com/

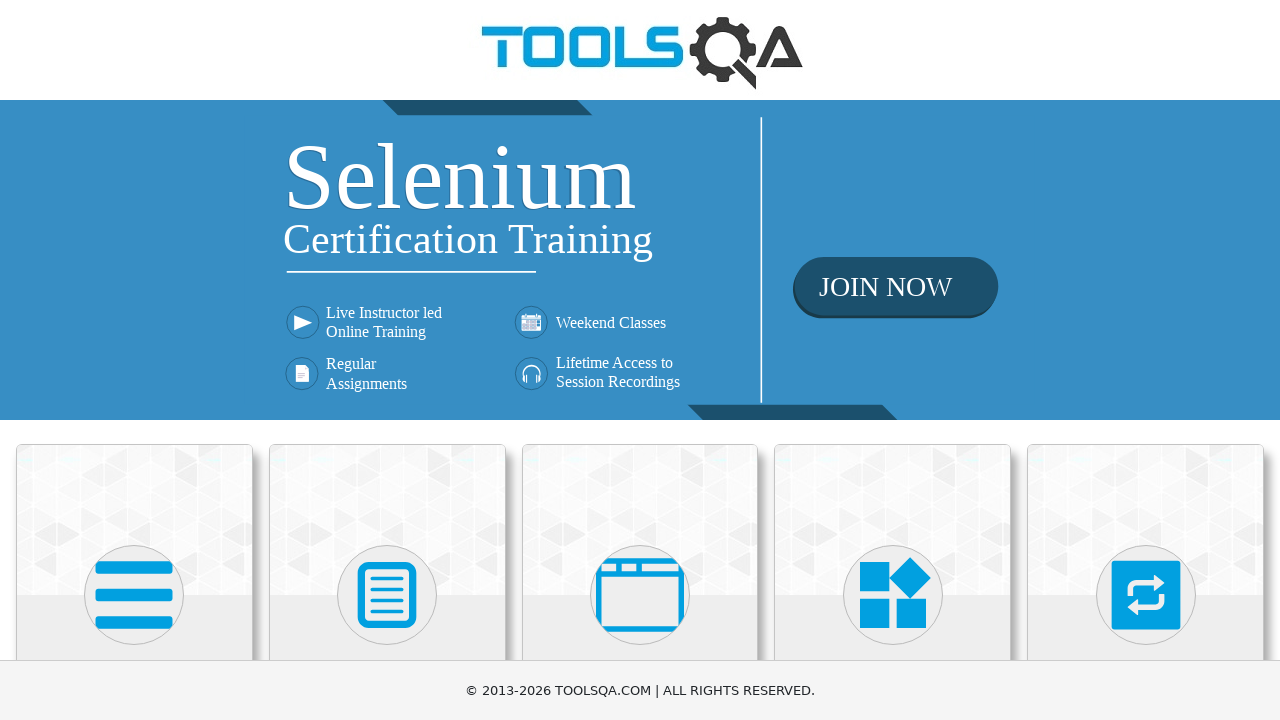

Scrolled Forms card into view
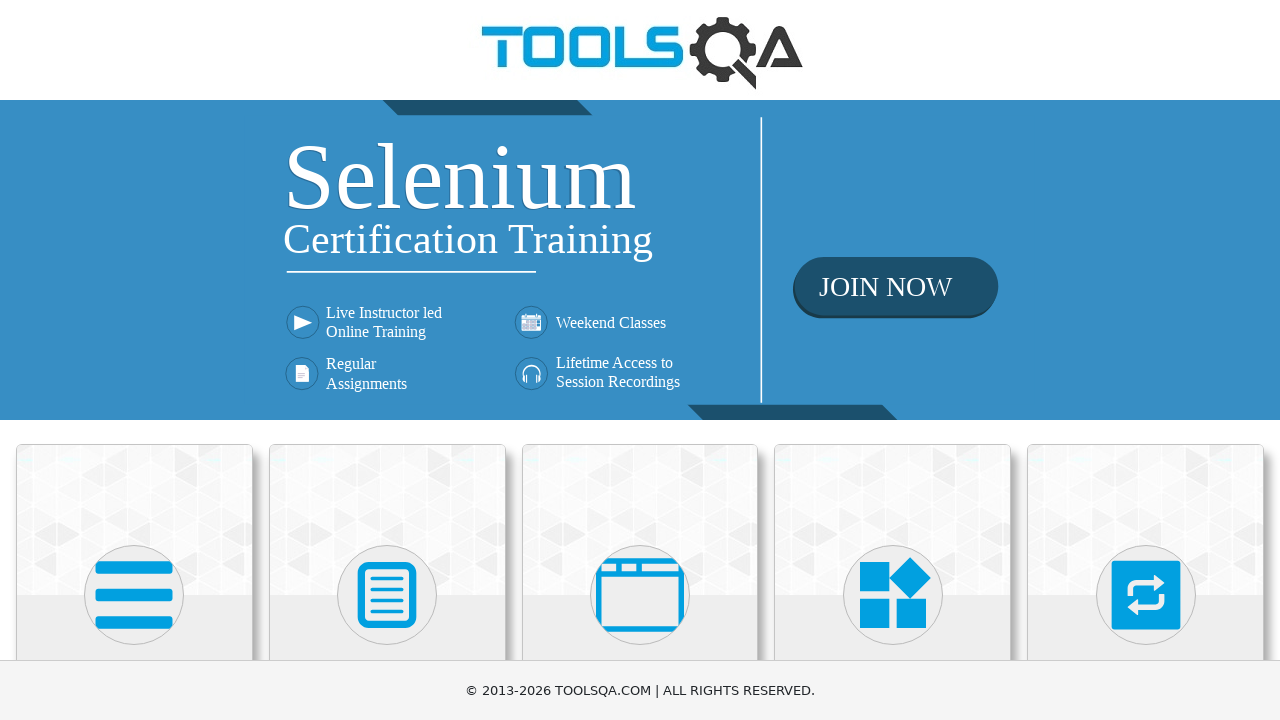

Clicked Forms card to navigate to Forms page at (387, 360) on xpath=//div[@class='card-body']/h5[text()='Forms']
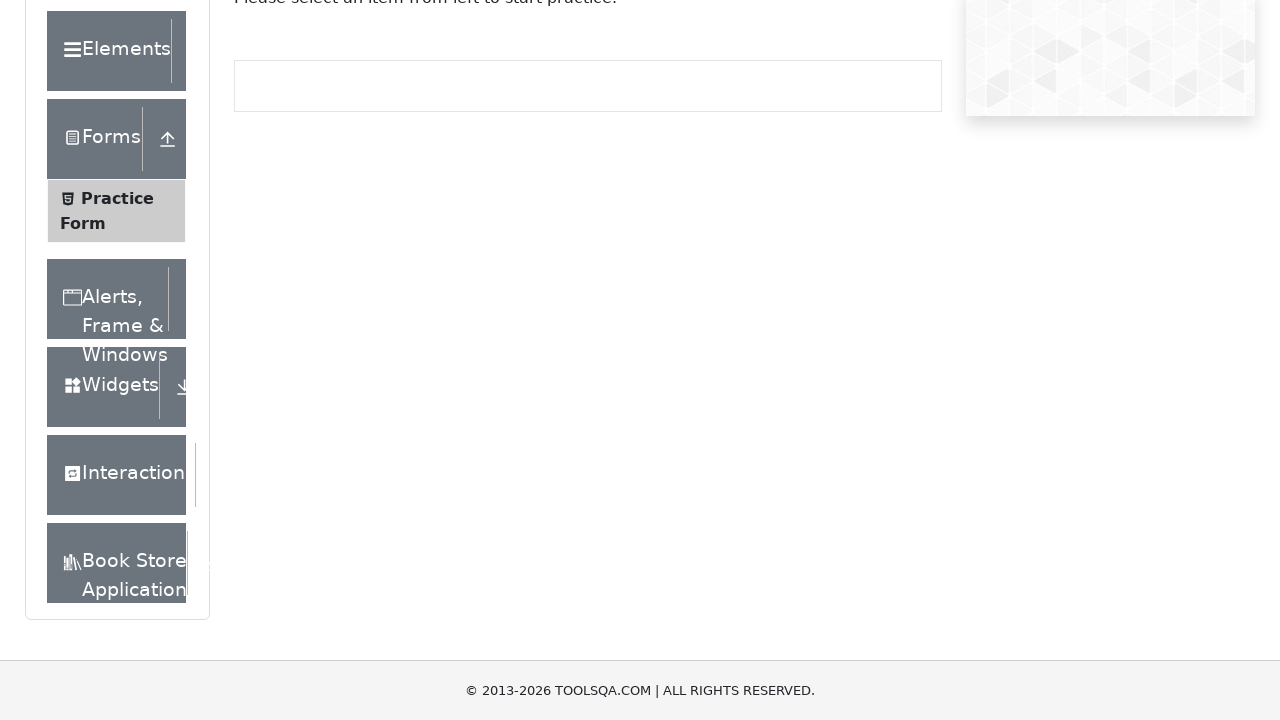

Waited for Practice Form menu item to be visible
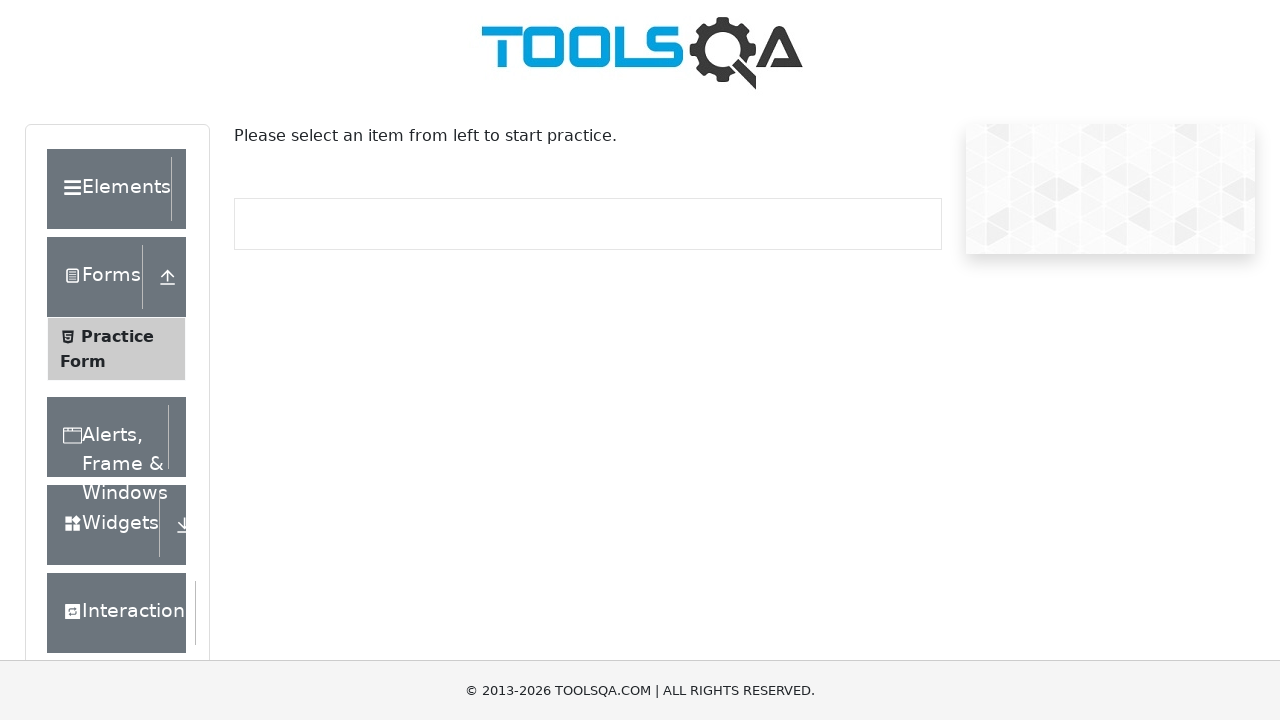

Clicked Practice Form menu item at (117, 336) on xpath=//span[text()='Practice Form']
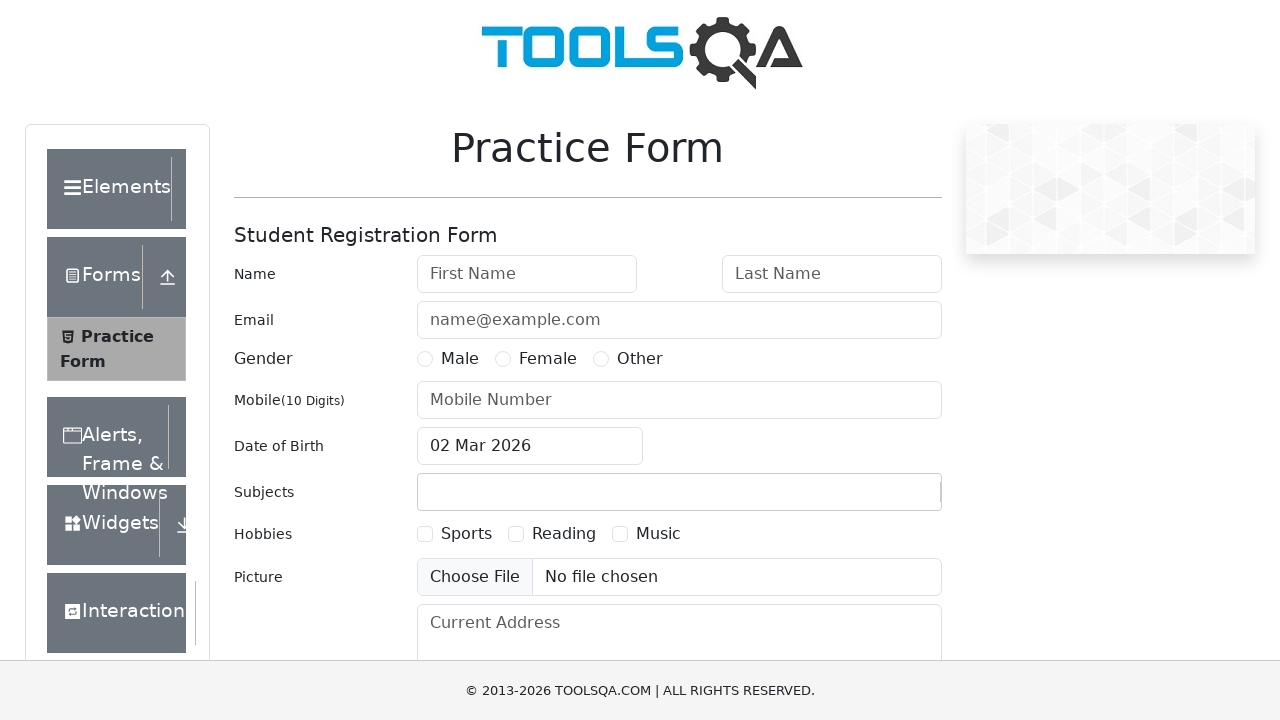

Waited for Practice Form to load
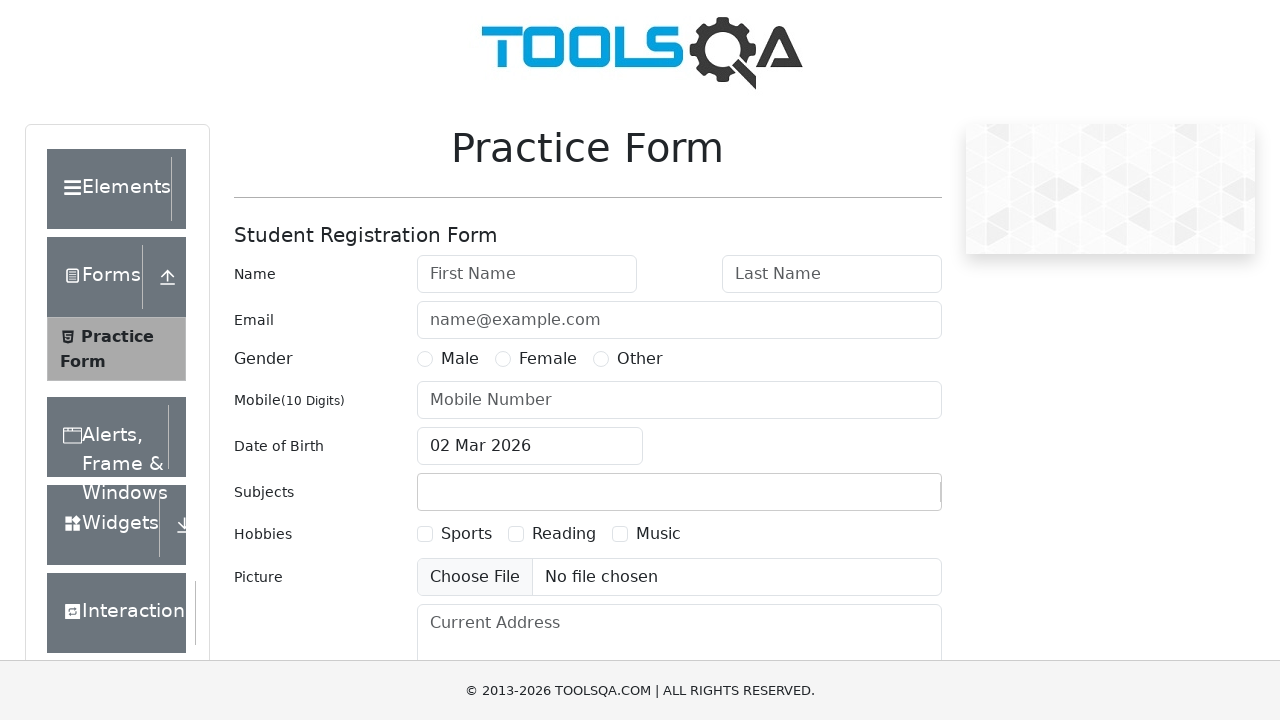

Clicked Submit button without filling in required fields at (885, 499) on #submit
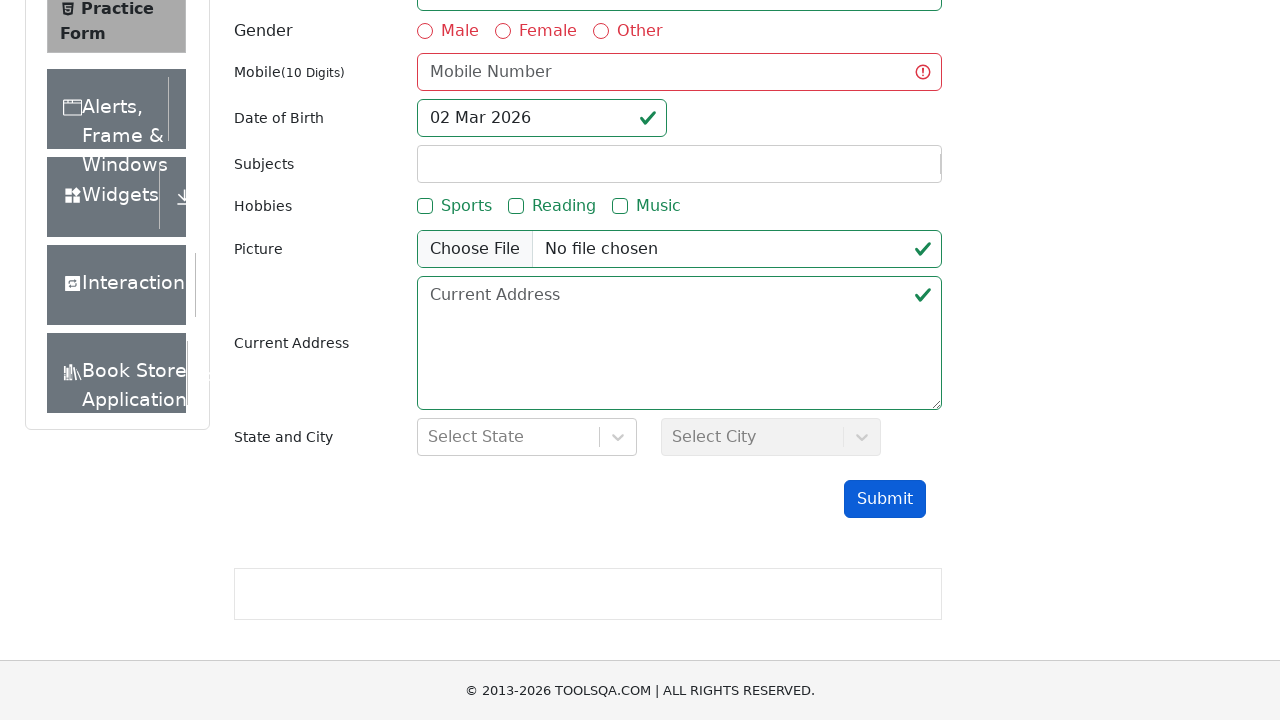

Waited 500ms for any modal to appear
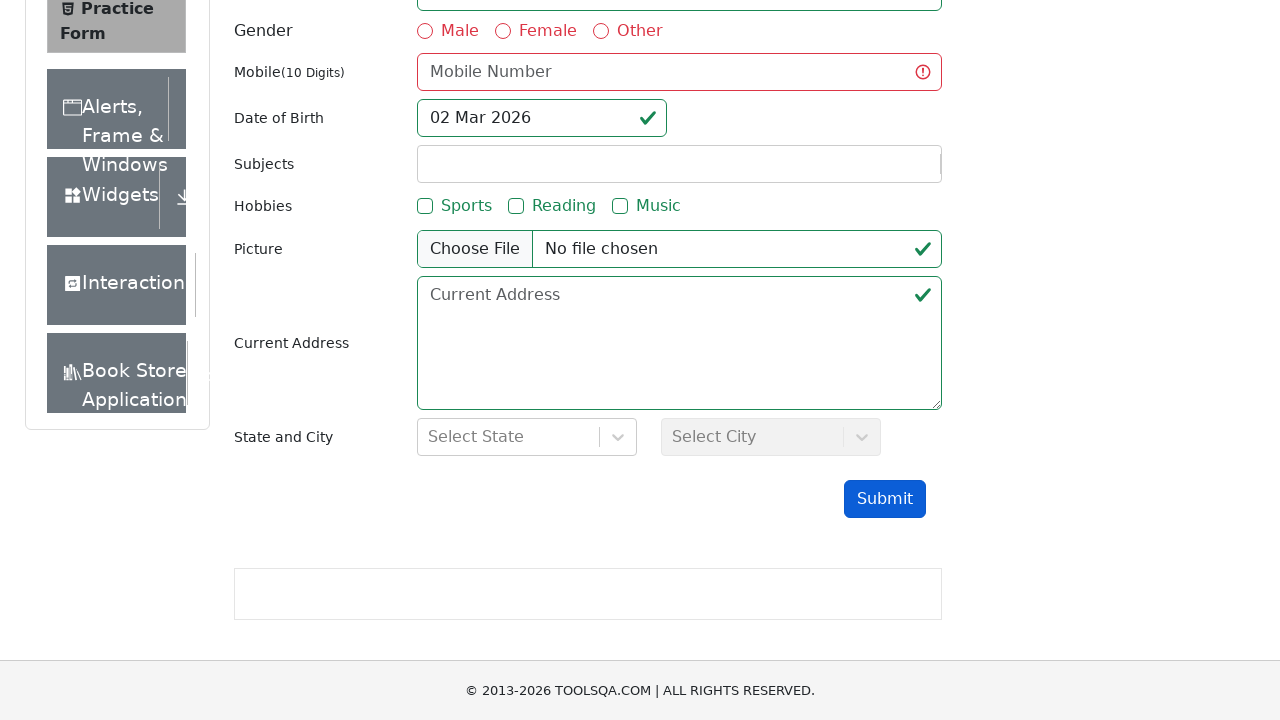

Verified form element is present and ready
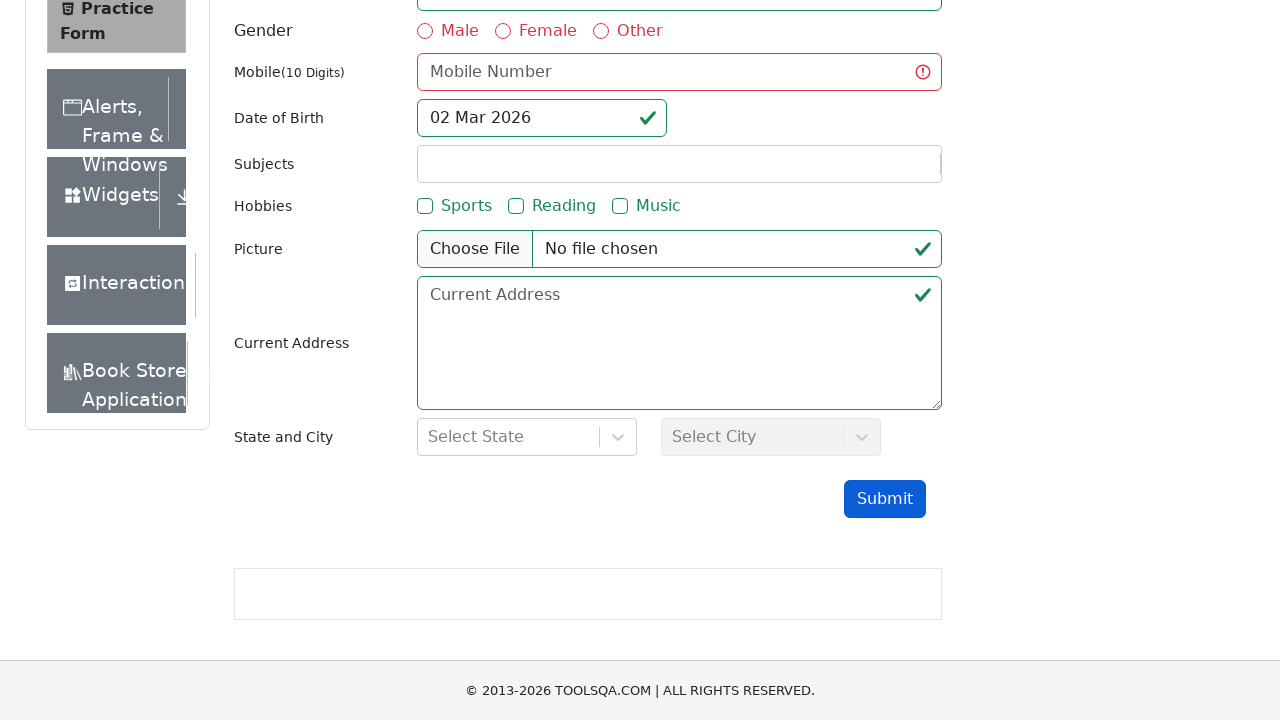

Checked modal content count
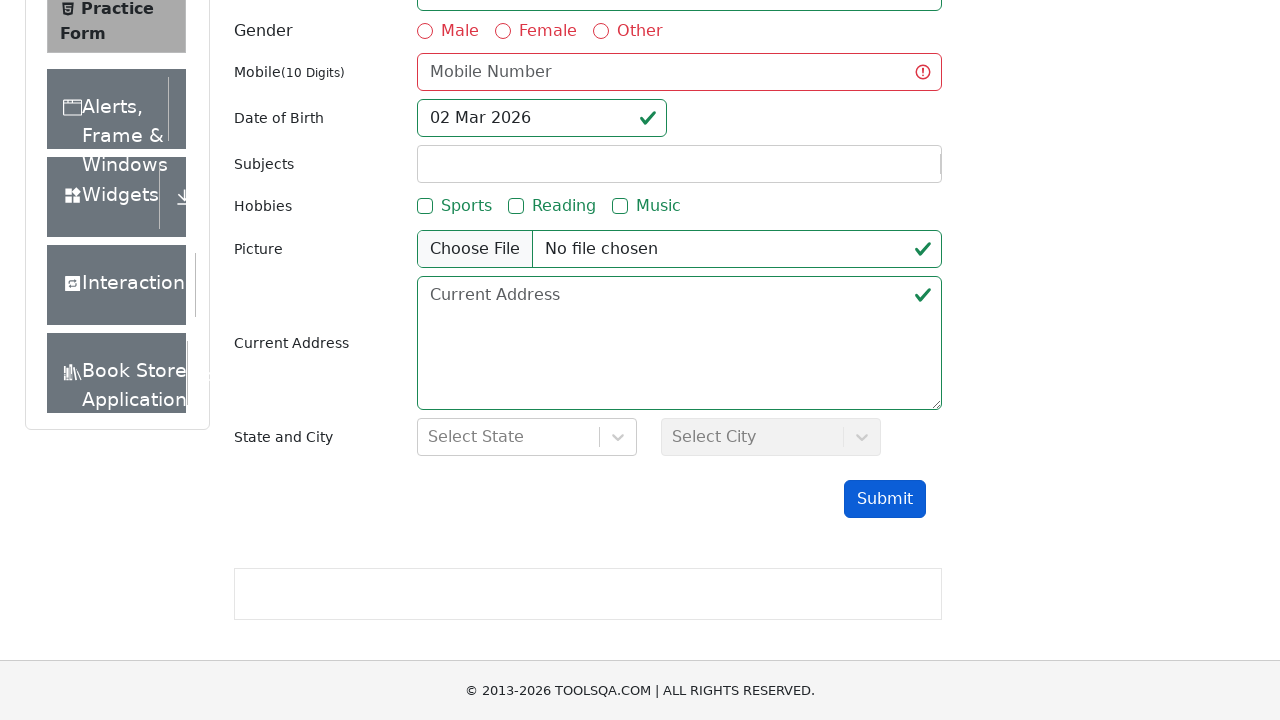

Verified modal popup is not displayed
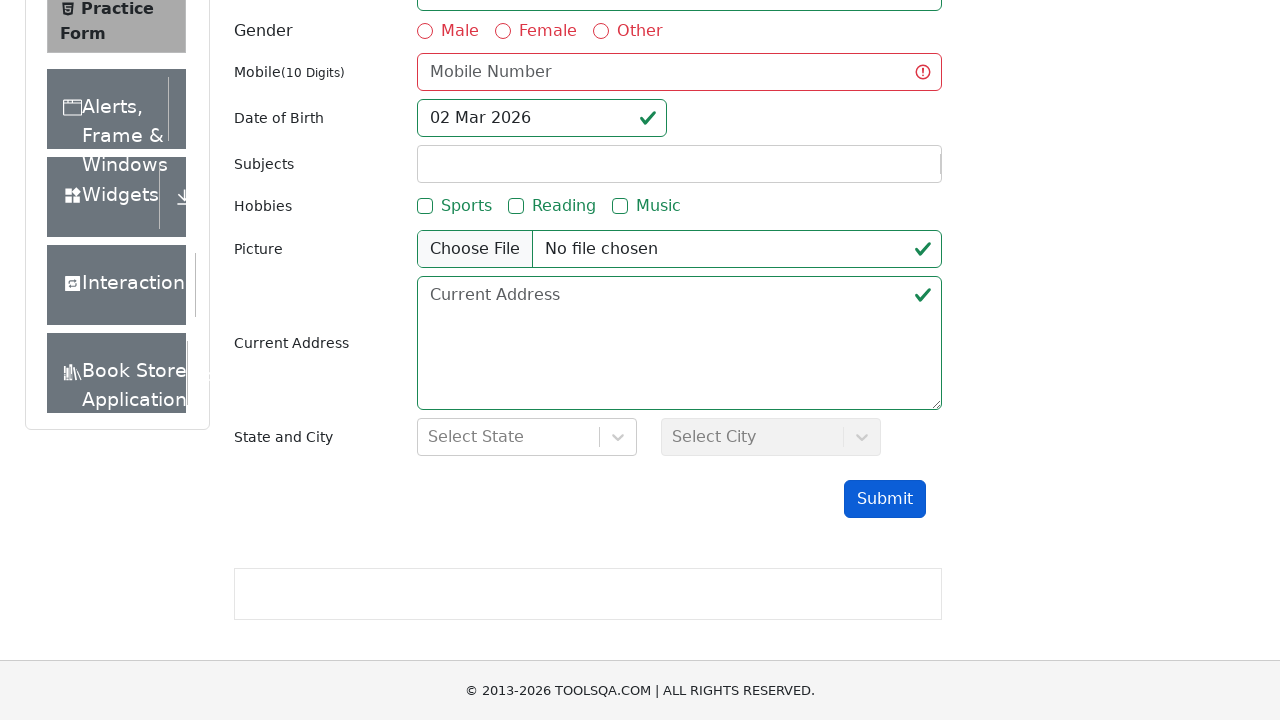

Retrieved form class attribute
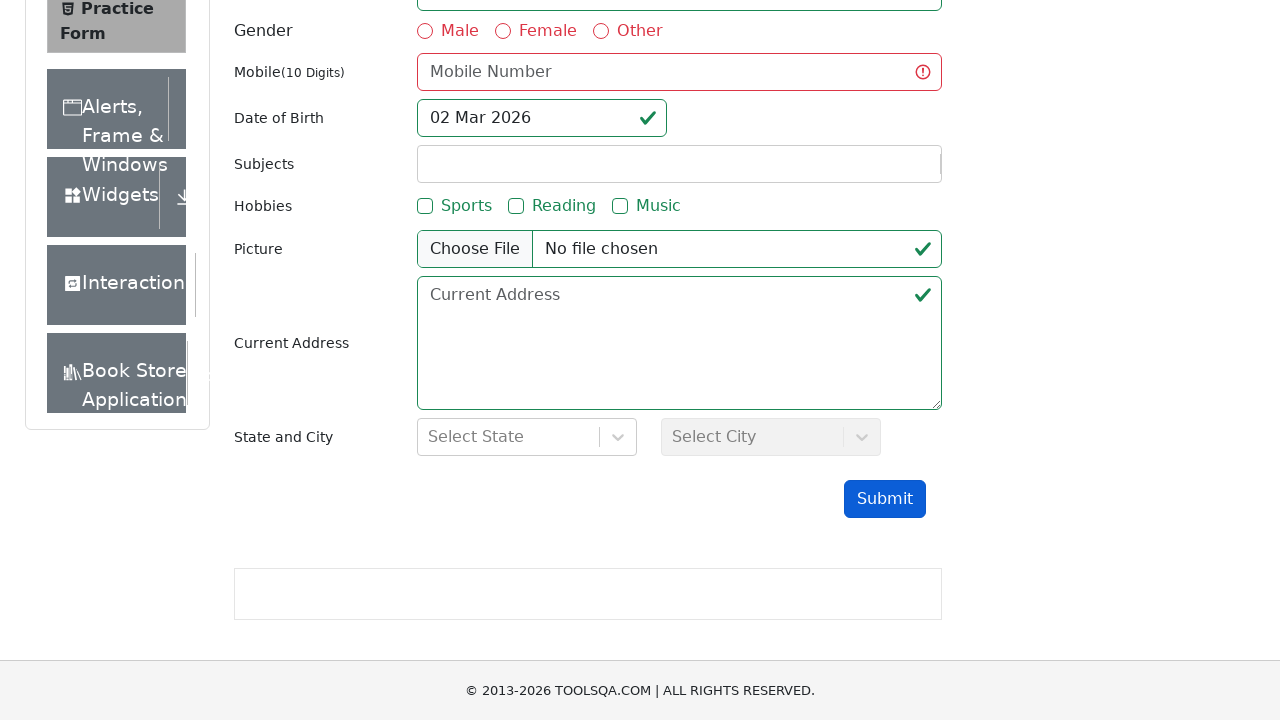

Verified form has 'was-validated' class indicating validation errors on required fields
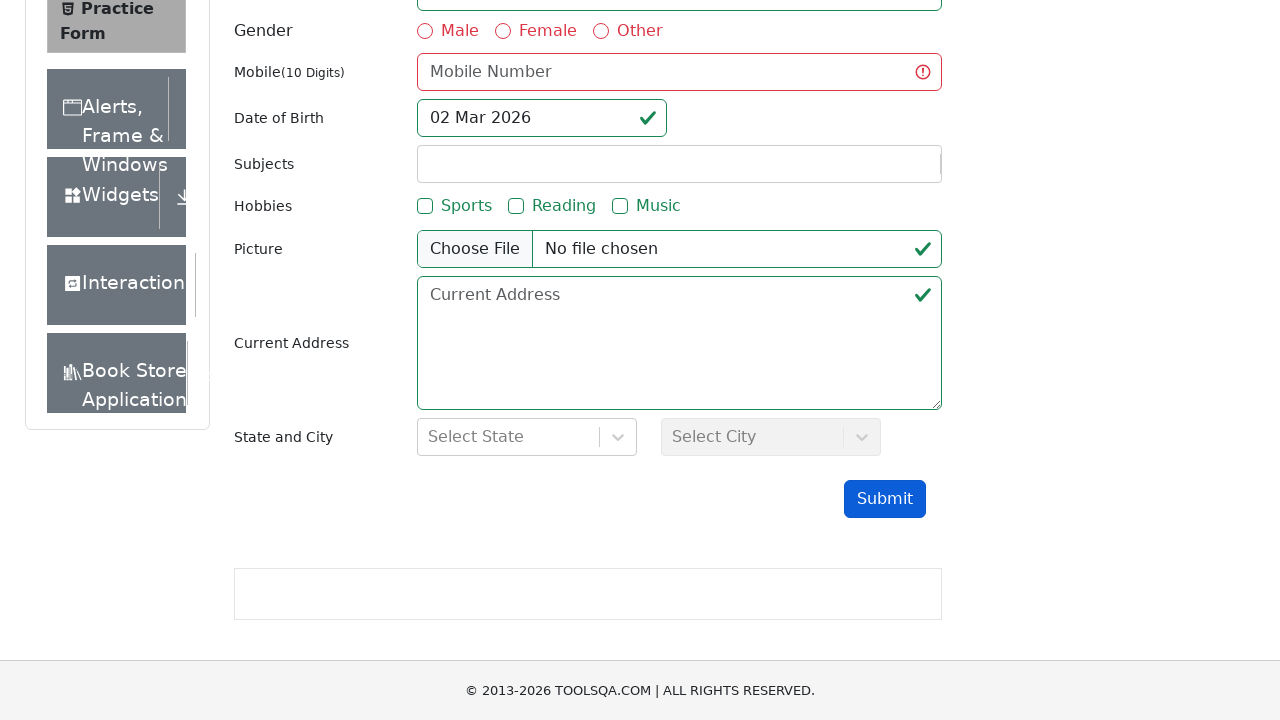

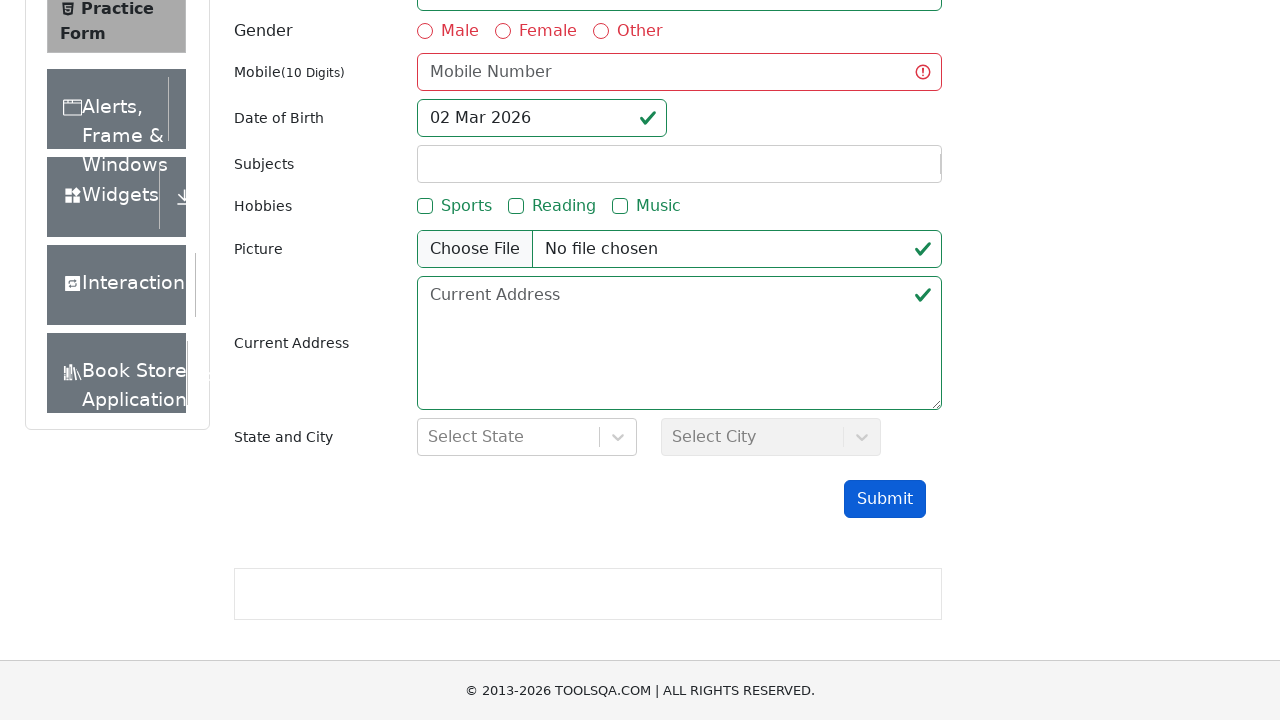